Tests dropdown menu functionality by clicking the dropdown button and selecting each item from the dropdown list, verifying the button text updates accordingly.

Starting URL: https://auto.fresher.dev/lessons/lession7/index.html

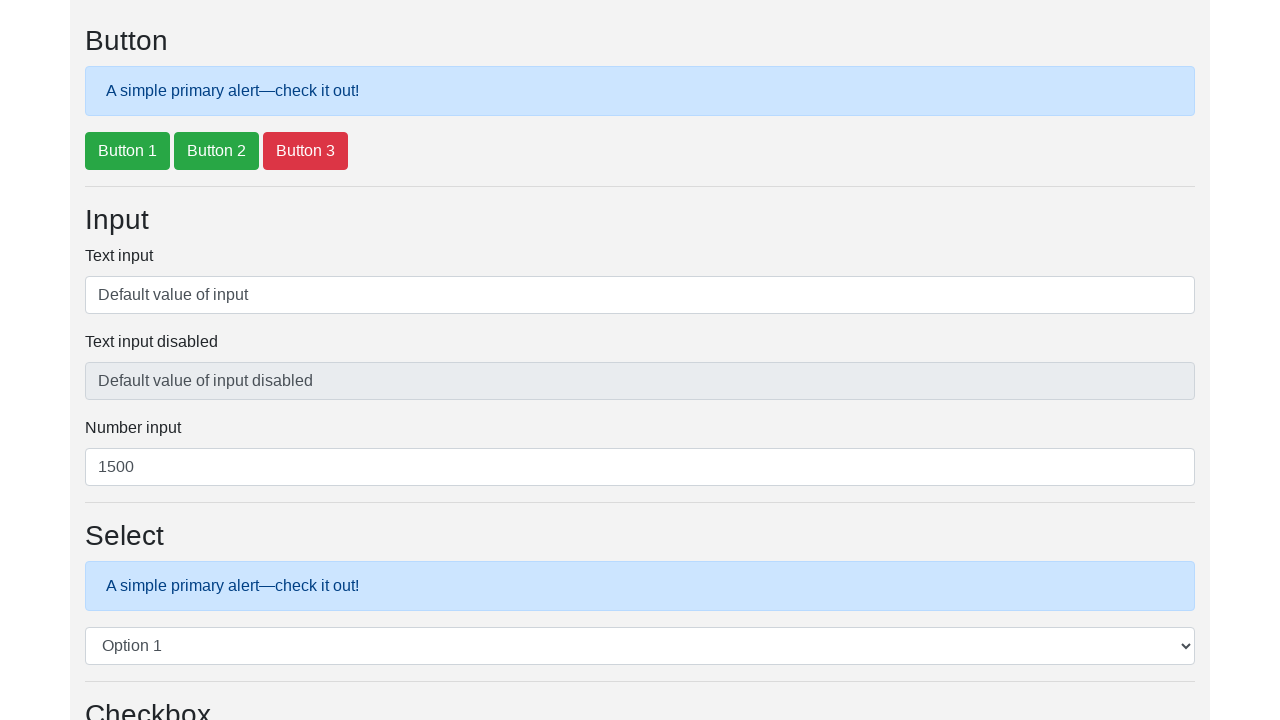

Scrolled down to dropdown section
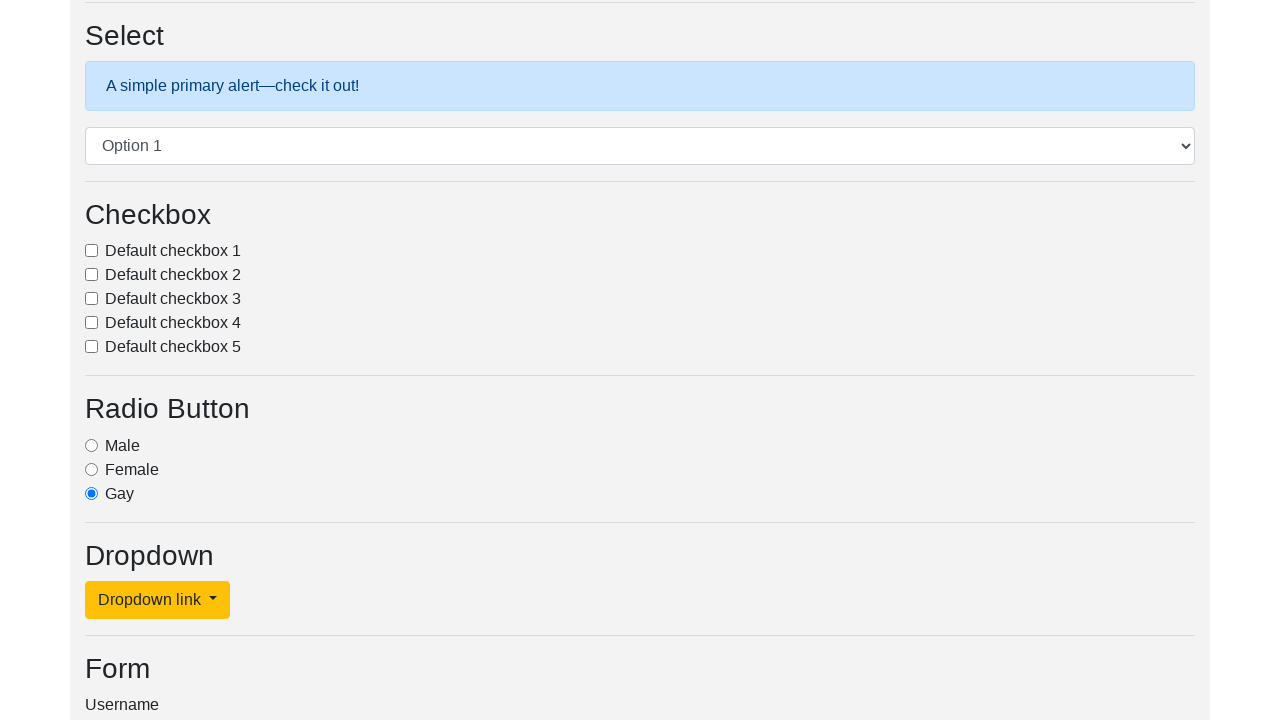

Dropdown title verified and loaded
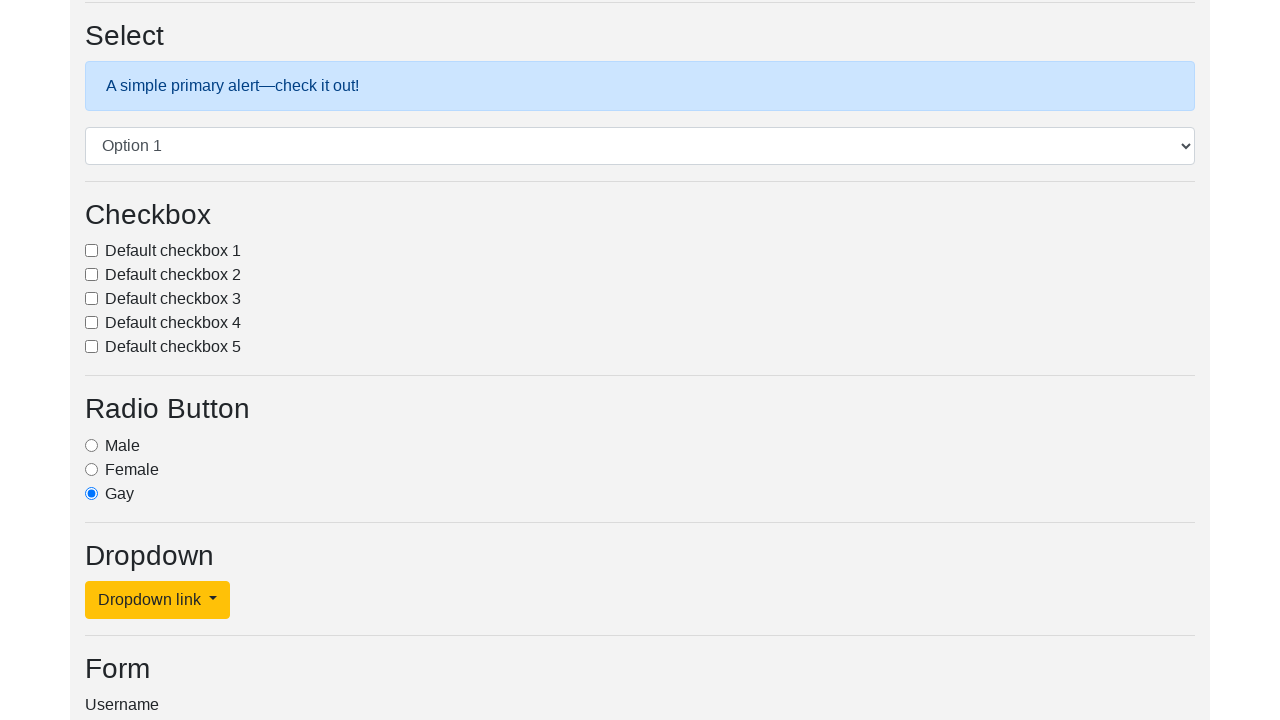

Clicked dropdown button to open menu at (158, 600) on #dropdownMenuLink
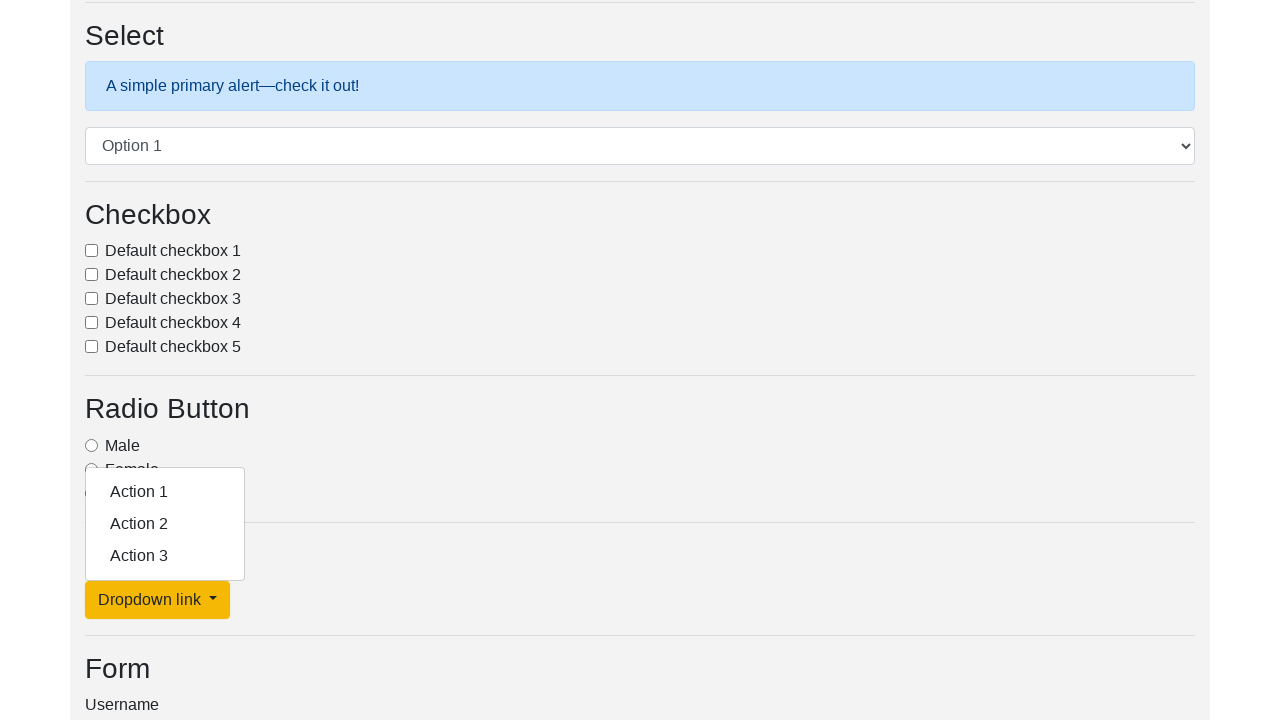

Dropdown menu appeared and is visible
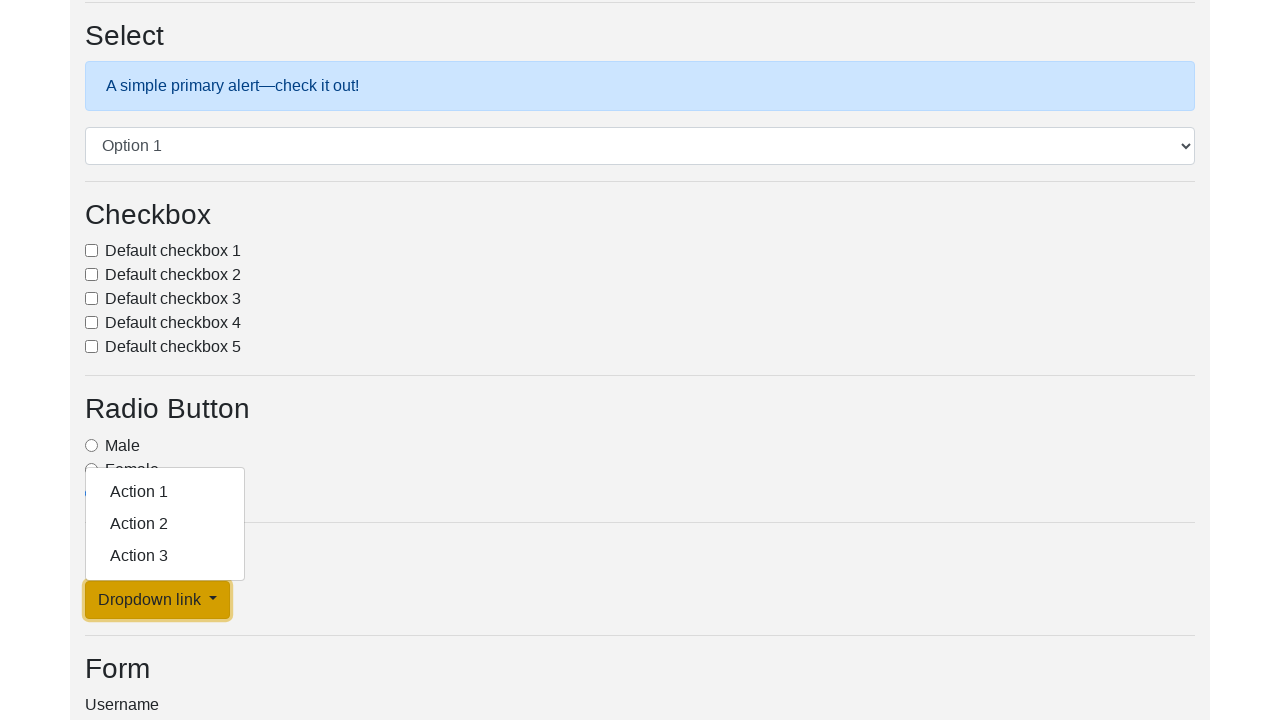

Found 3 dropdown items
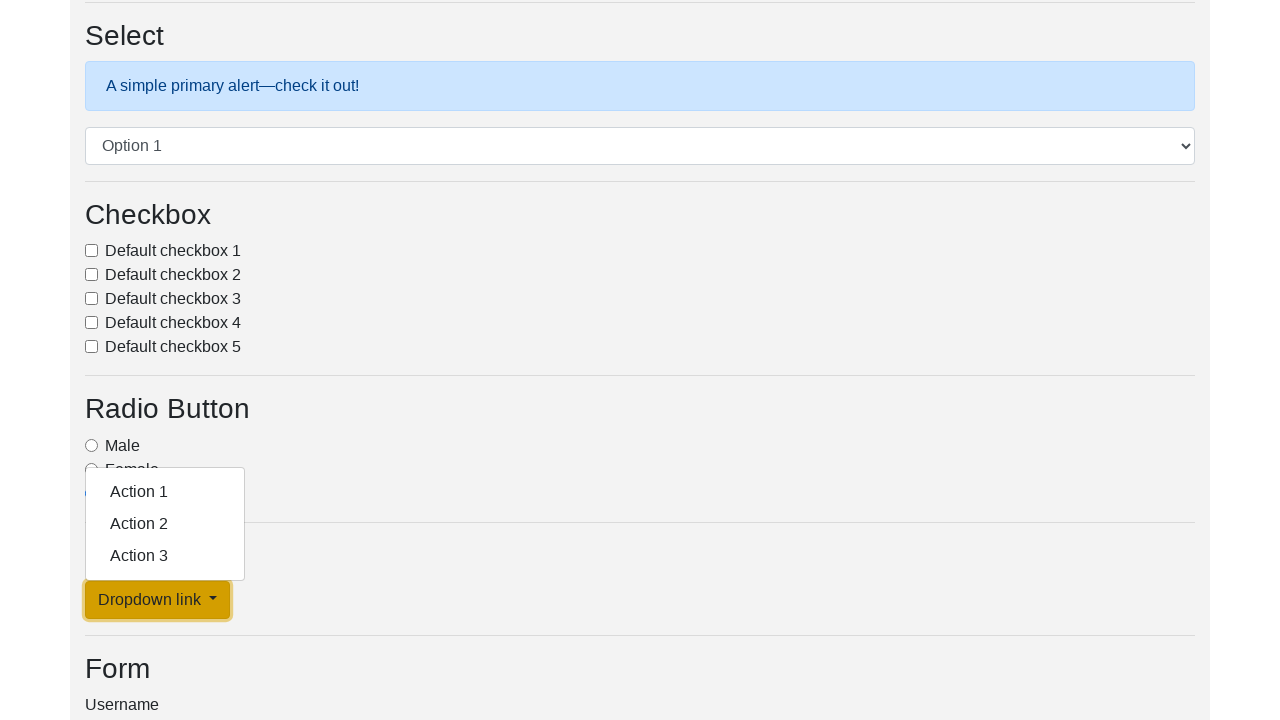

Clicked dropdown item 1 of 3 at (165, 492) on span.dropdown-item >> nth=0
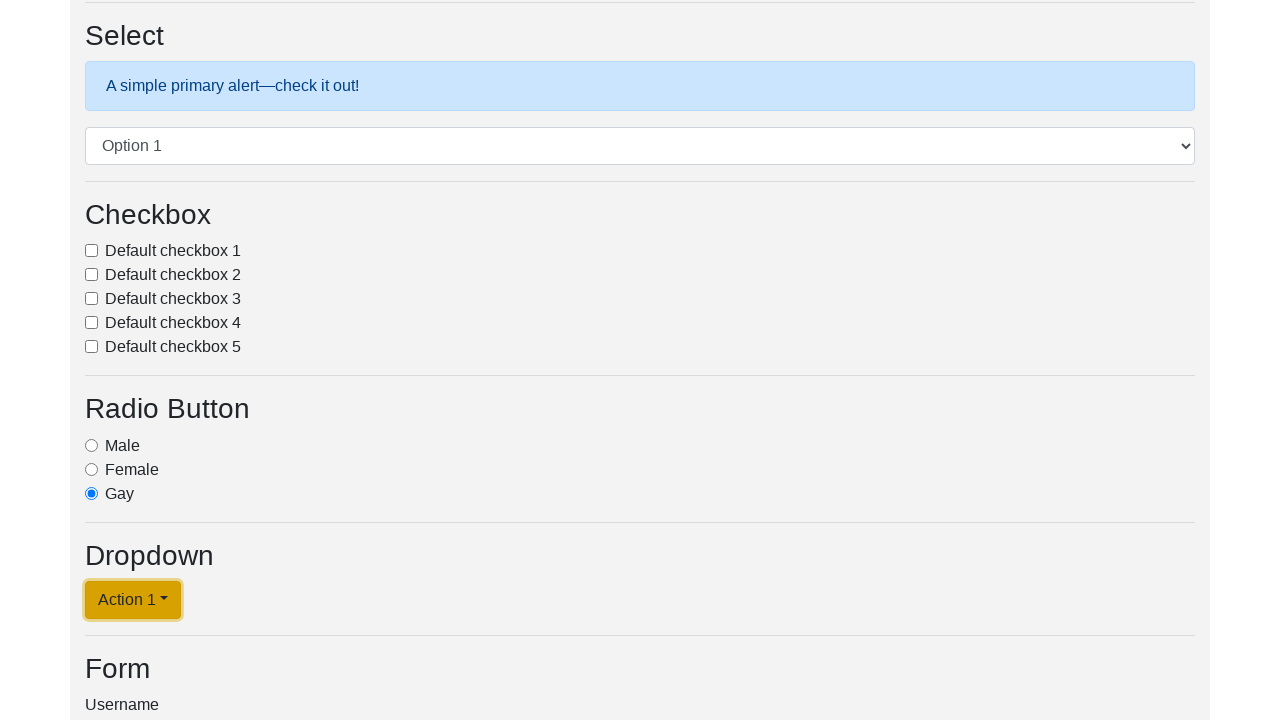

Waited for dropdown item 1 selection to process
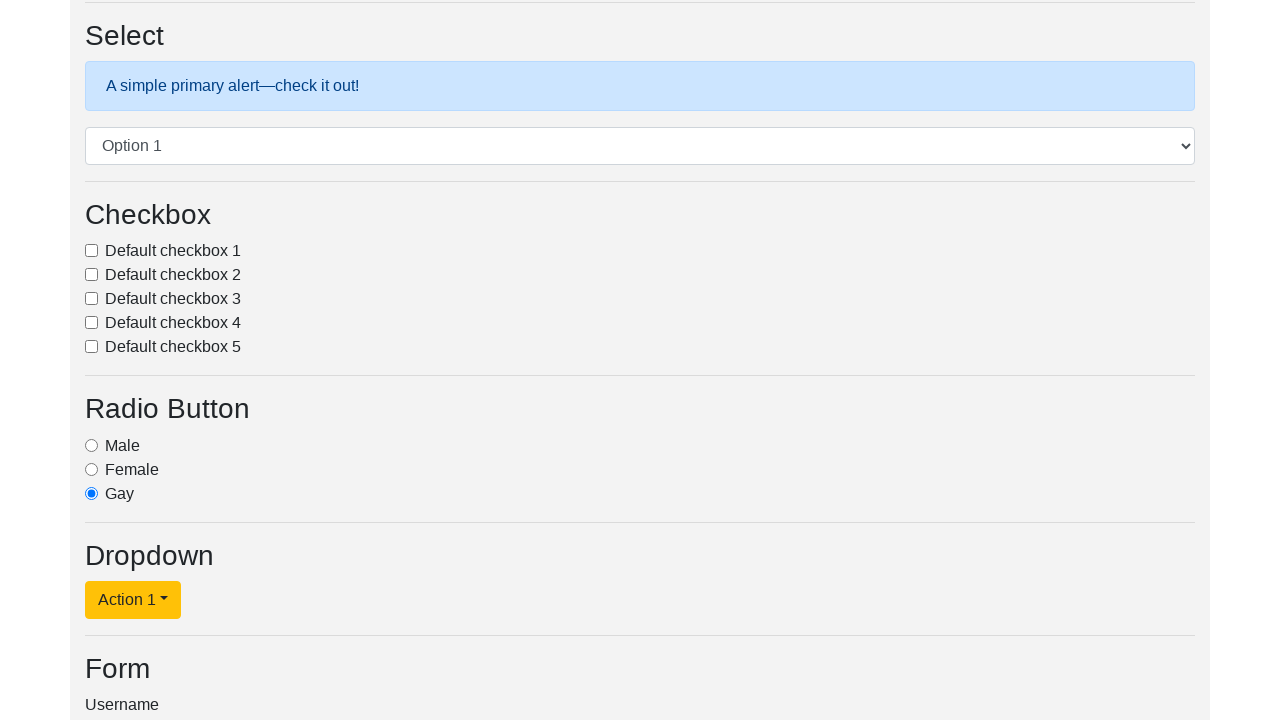

Reopened dropdown menu at (133, 600) on #dropdownMenuLink
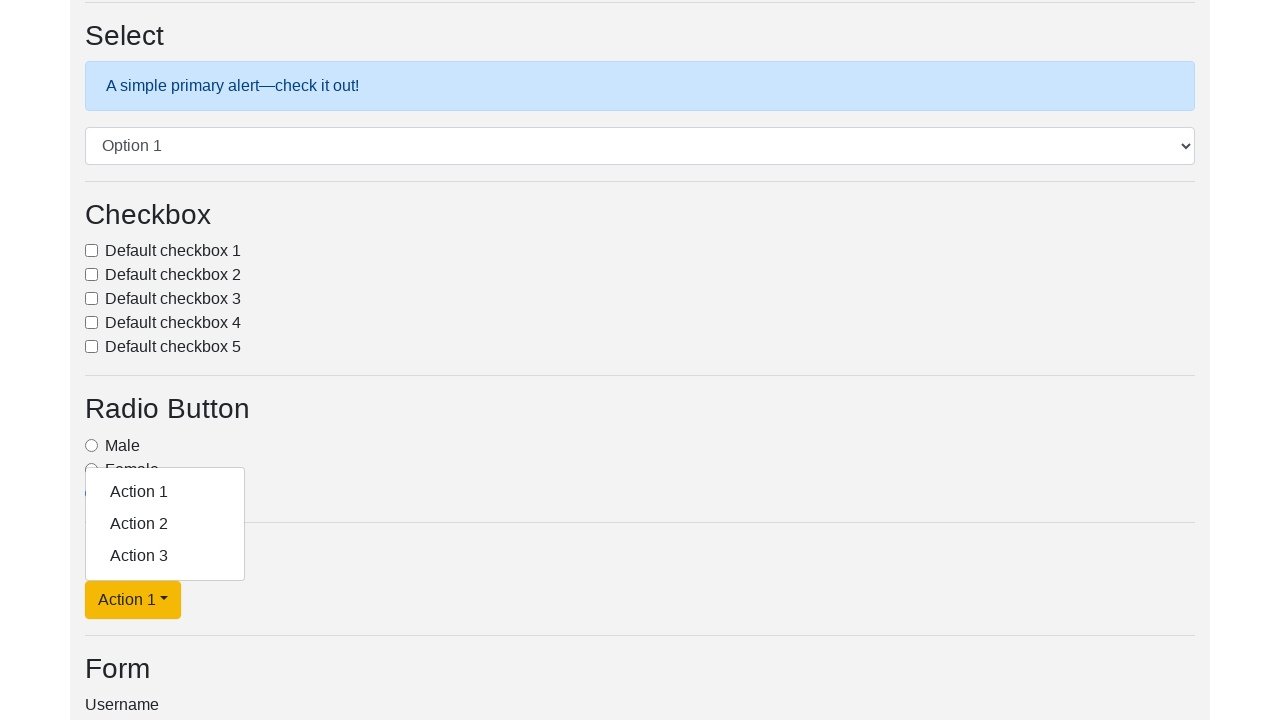

Waited for dropdown menu to stabilize
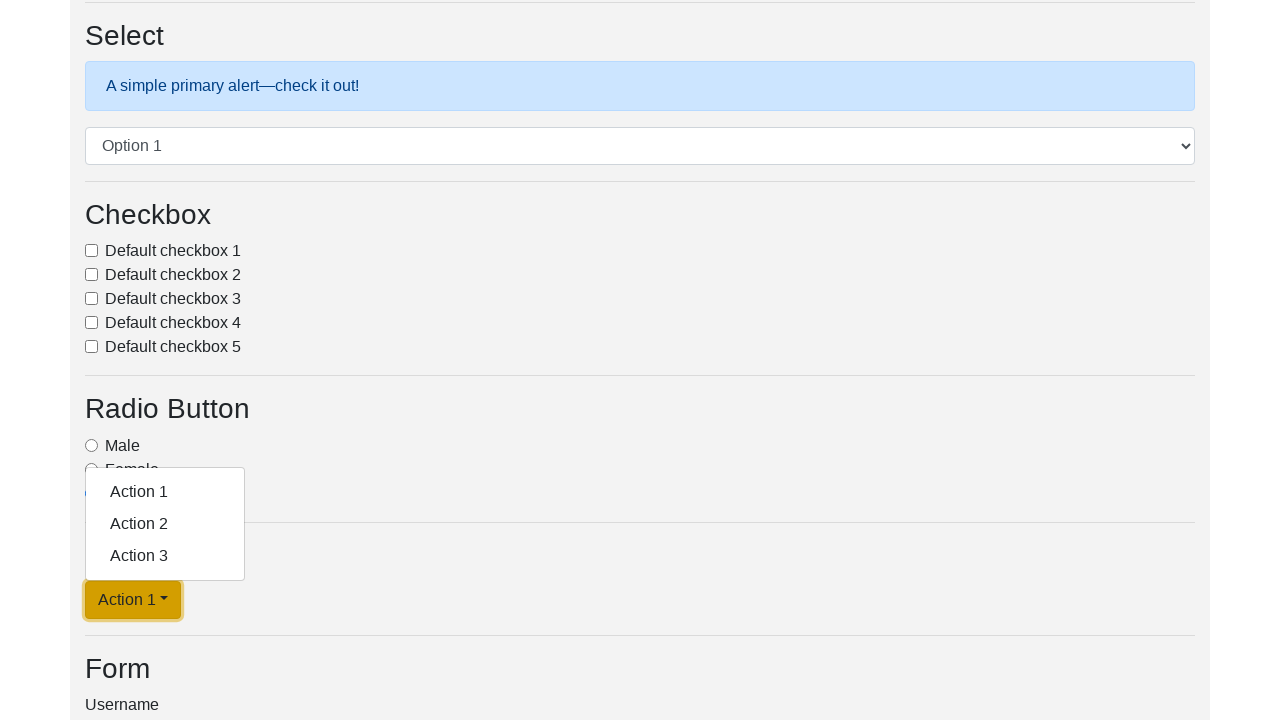

Clicked dropdown item 2 of 3 at (165, 524) on span.dropdown-item >> nth=1
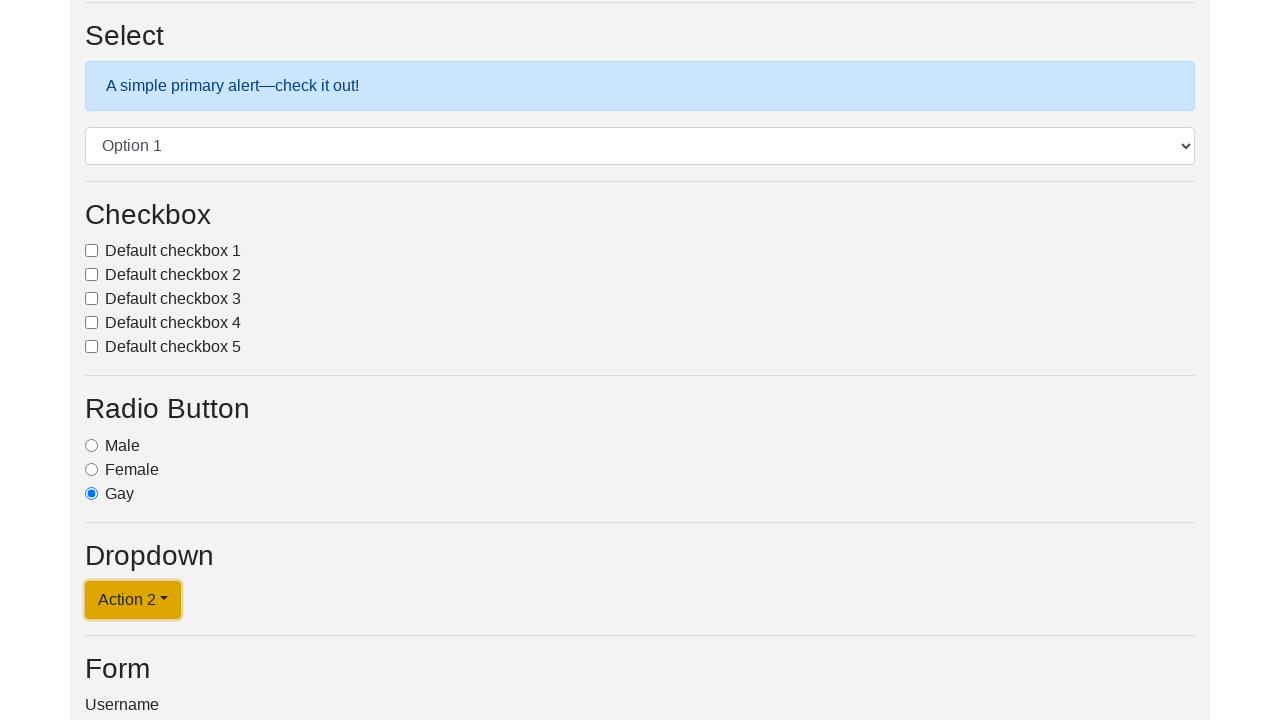

Waited for dropdown item 2 selection to process
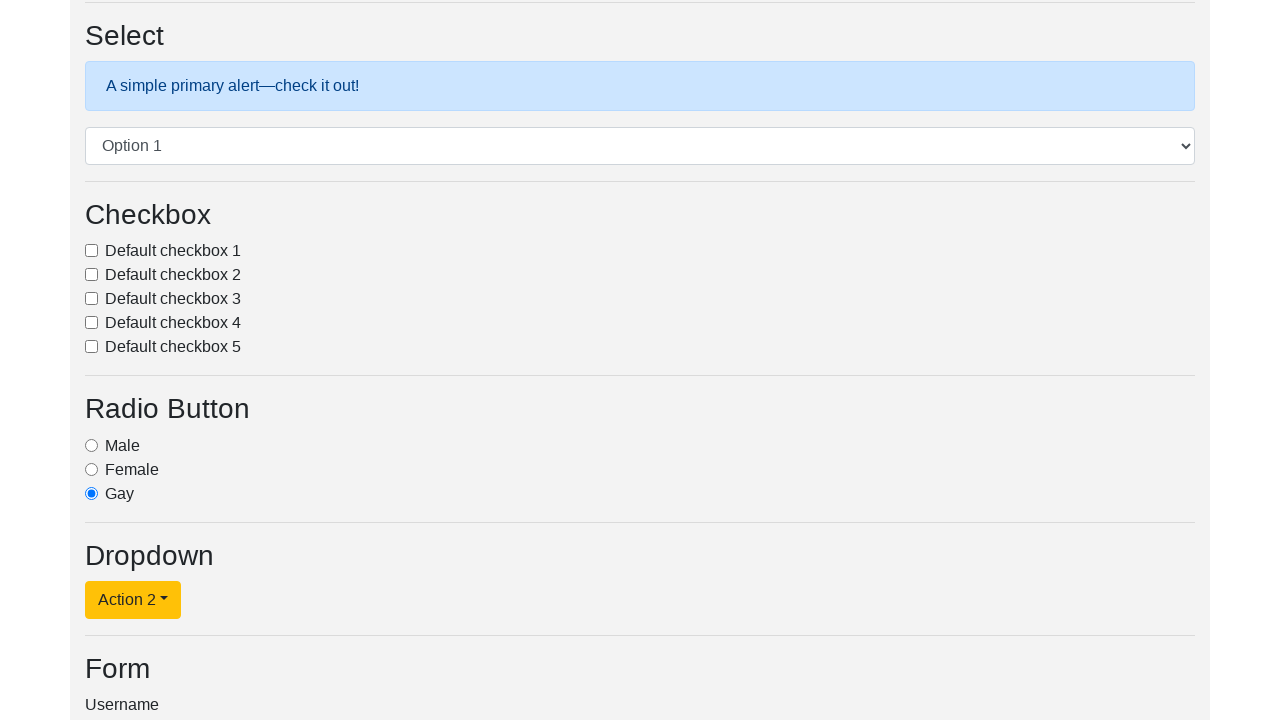

Reopened dropdown menu at (133, 600) on #dropdownMenuLink
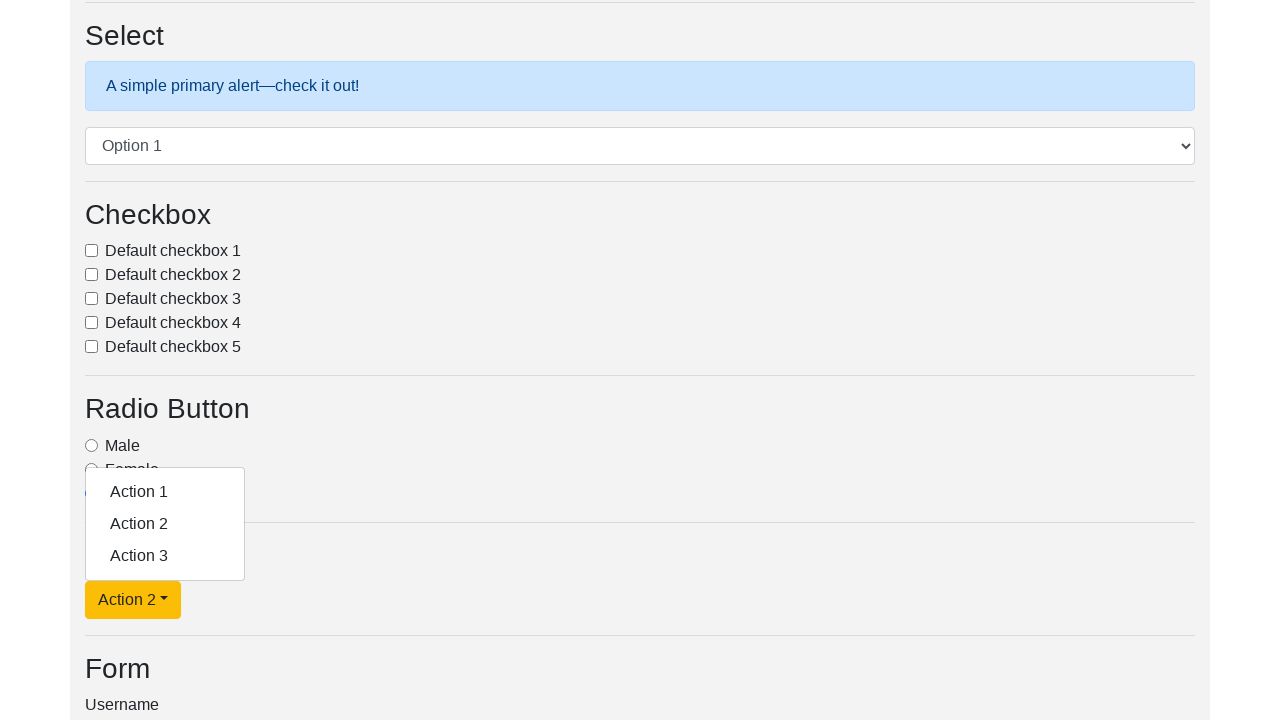

Waited for dropdown menu to stabilize
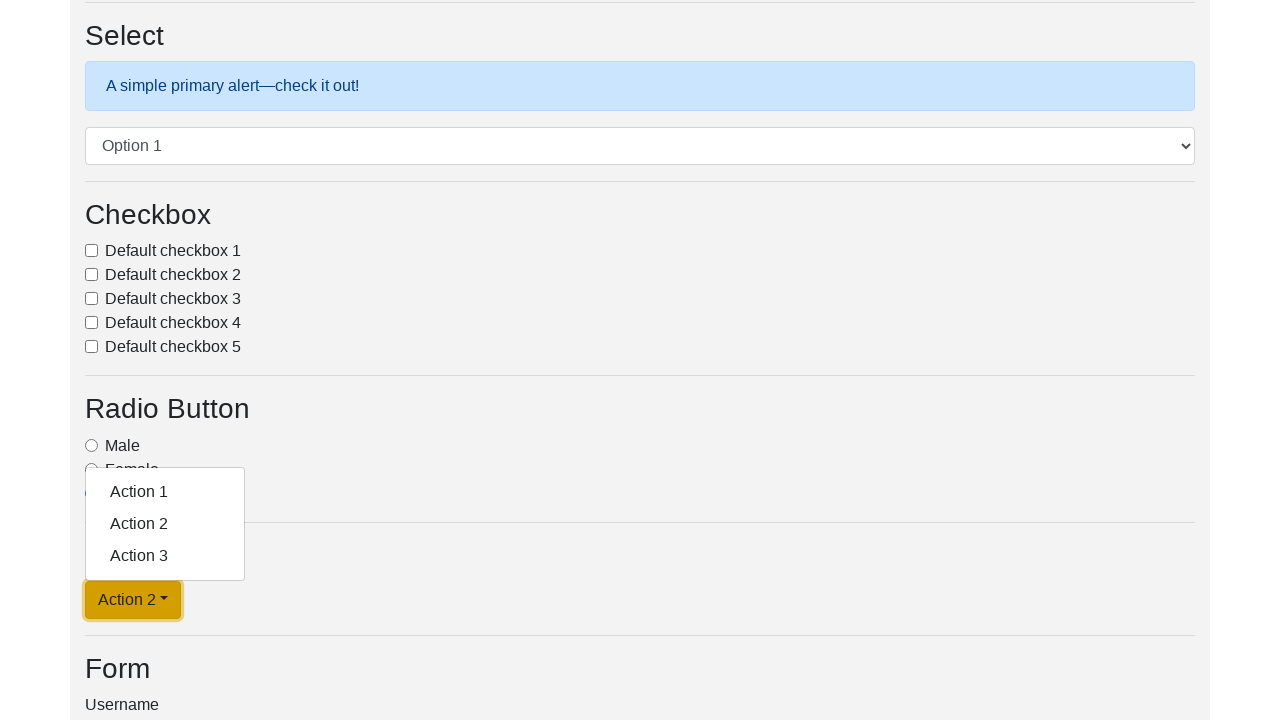

Clicked dropdown item 3 of 3 at (165, 556) on span.dropdown-item >> nth=2
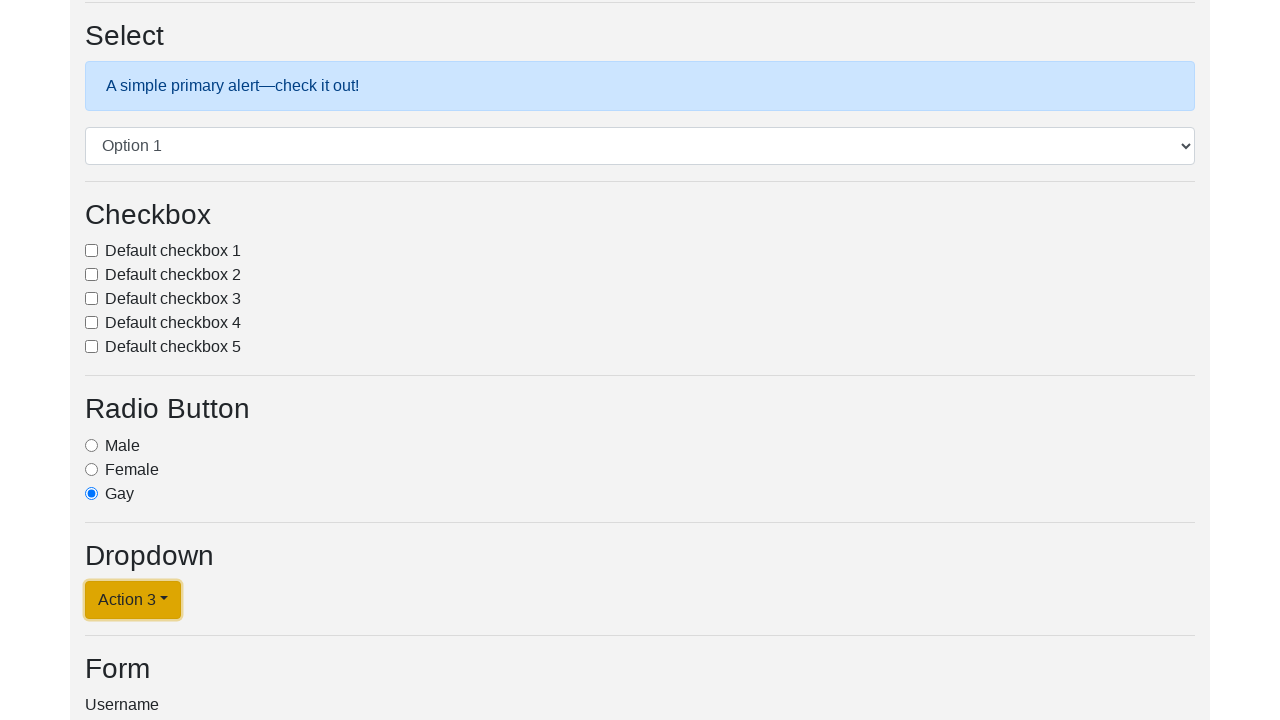

Waited for dropdown item 3 selection to process
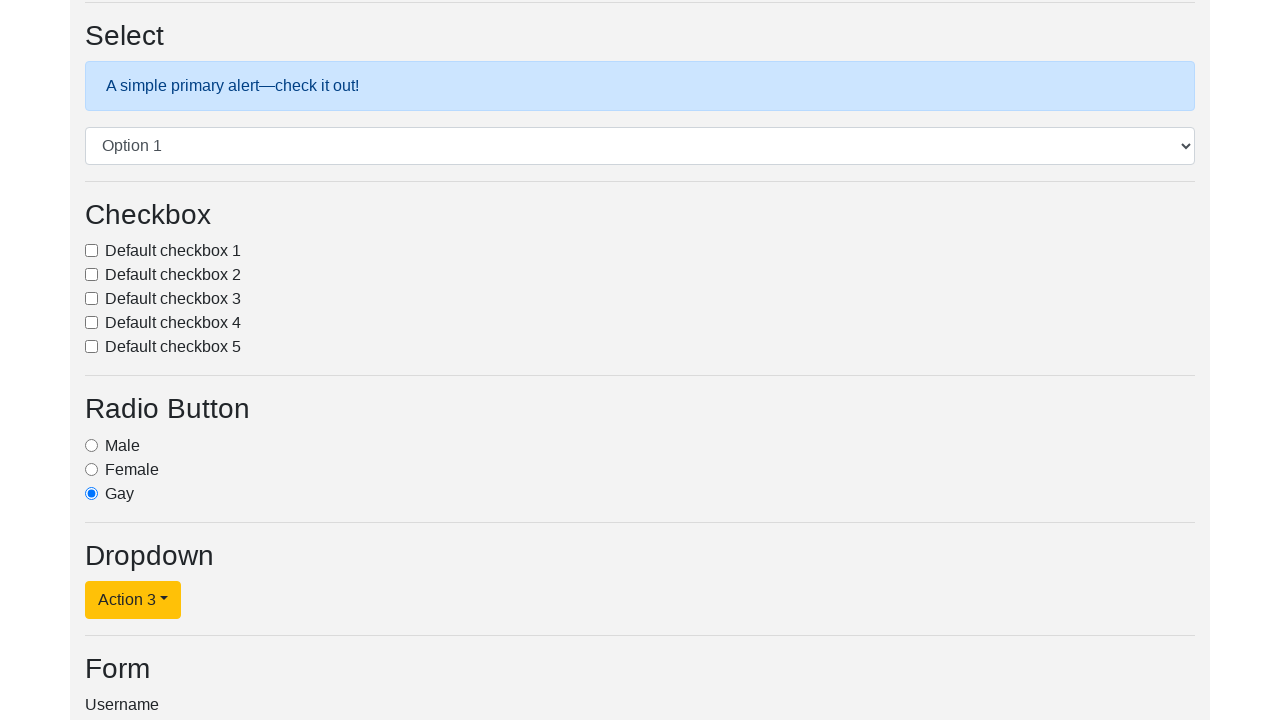

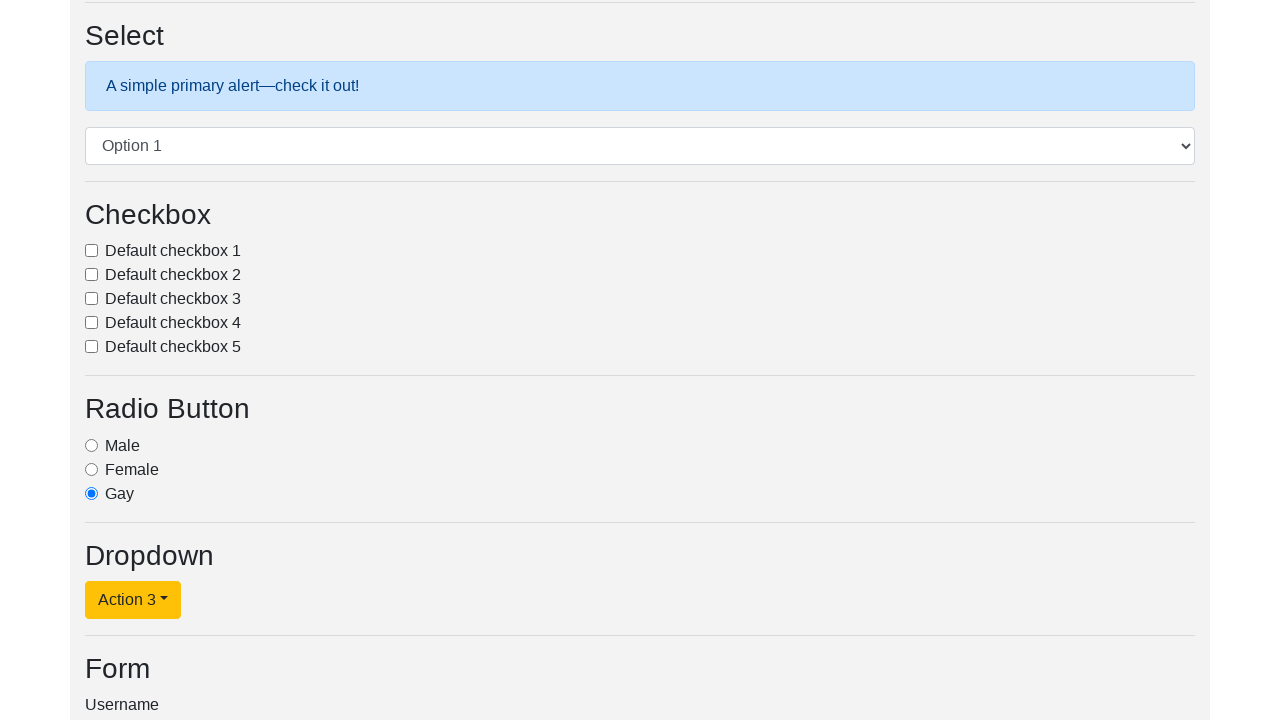